Clicks the prompt alert button, dismisses (cancels) the prompt, and verifies no result is displayed

Starting URL: https://demoqa.com/alerts

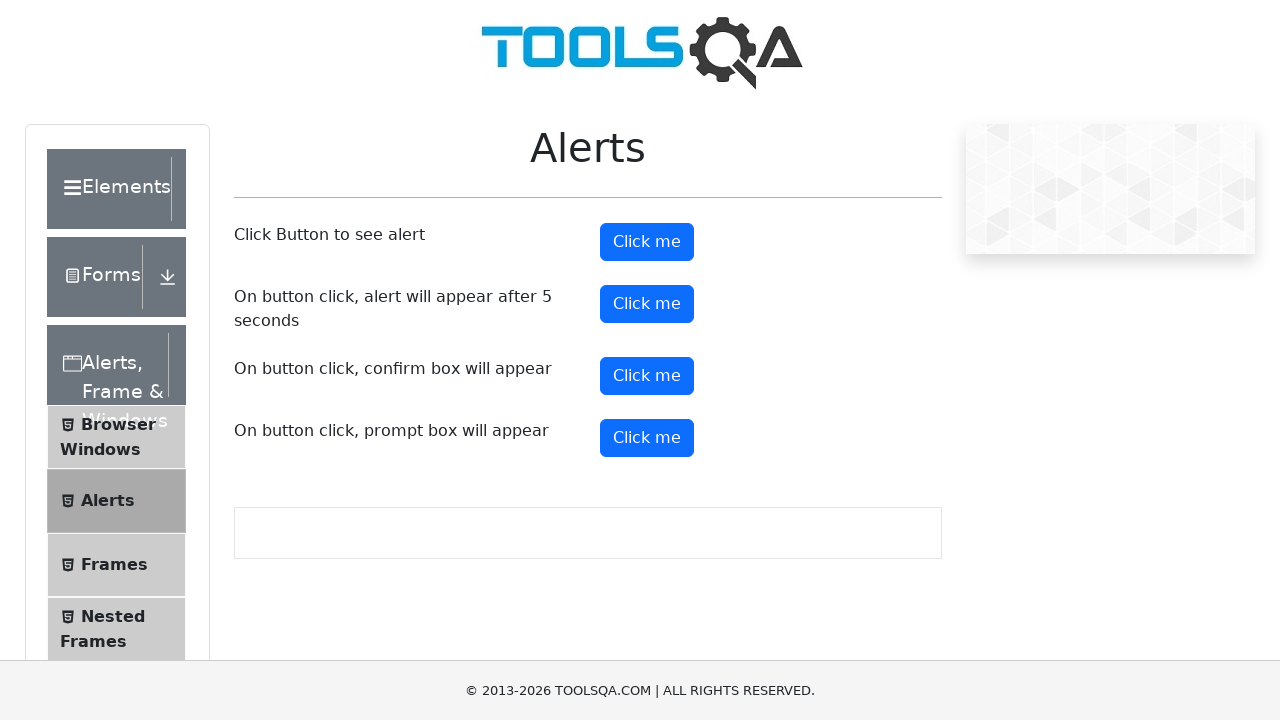

Set up dialog handler to dismiss prompts
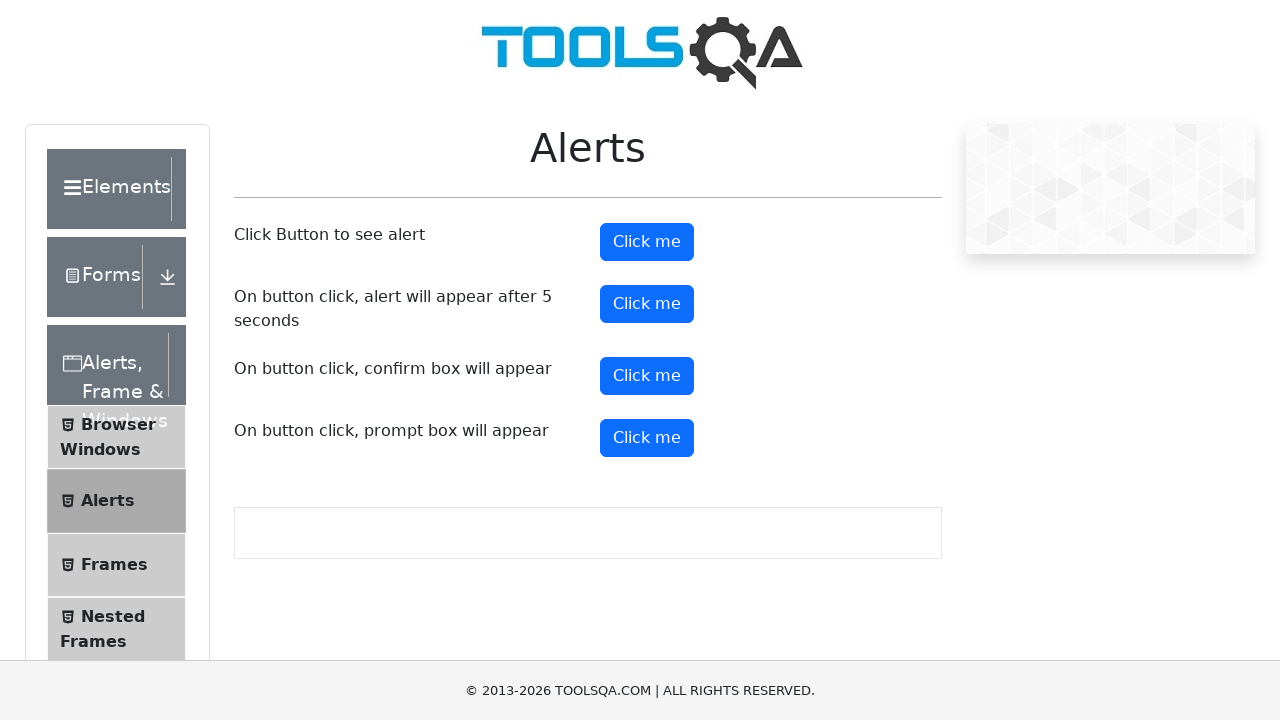

Clicked the prompt alert button at (647, 438) on #promtButton
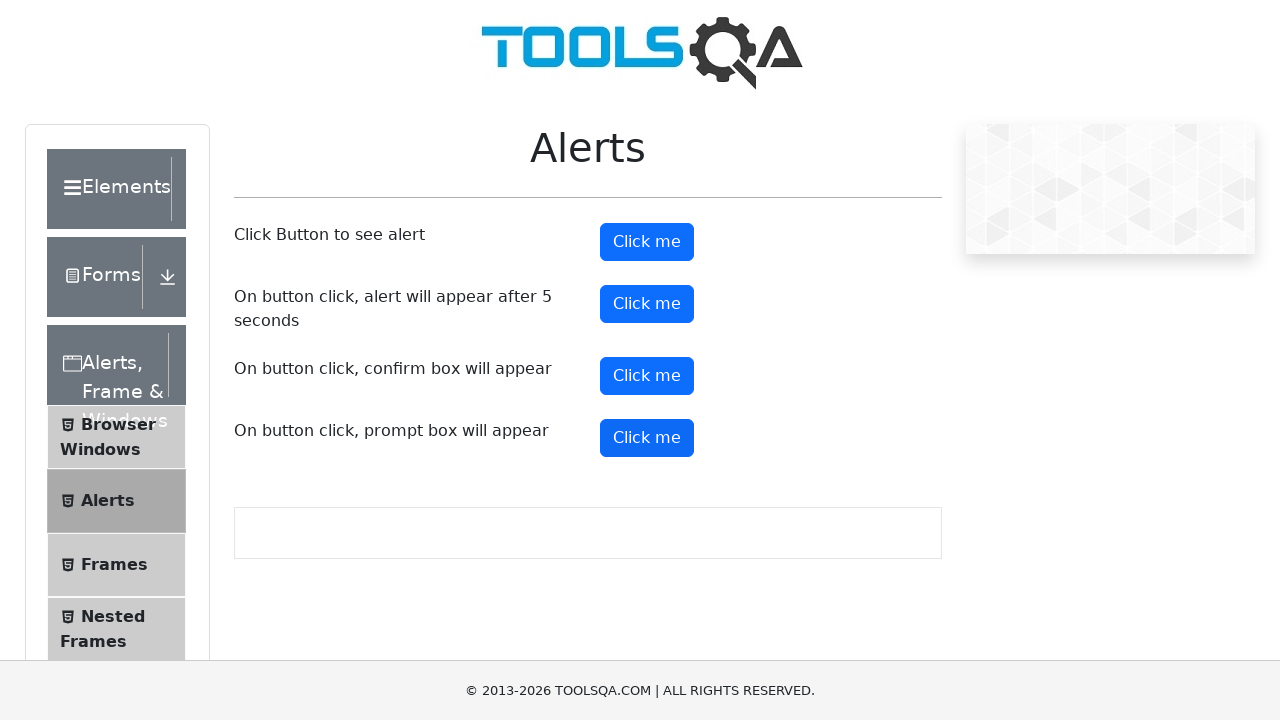

Waited 500ms for any result to appear
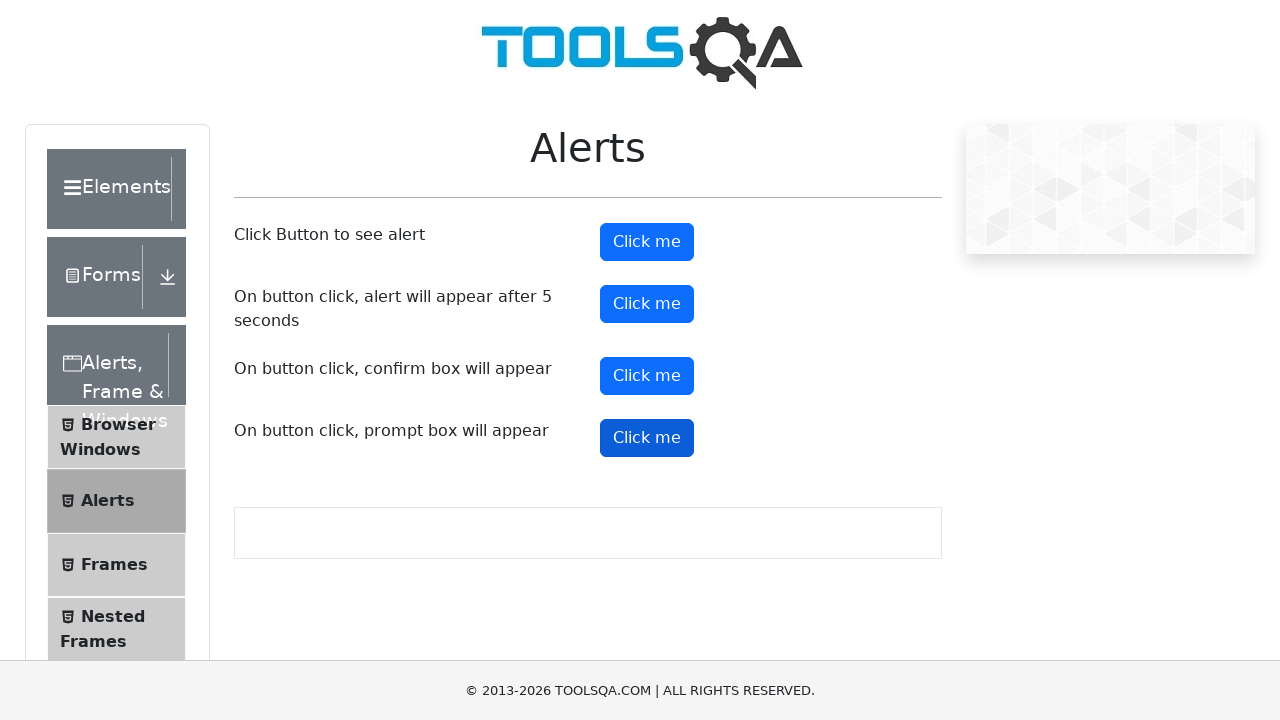

Checked if prompt result element exists
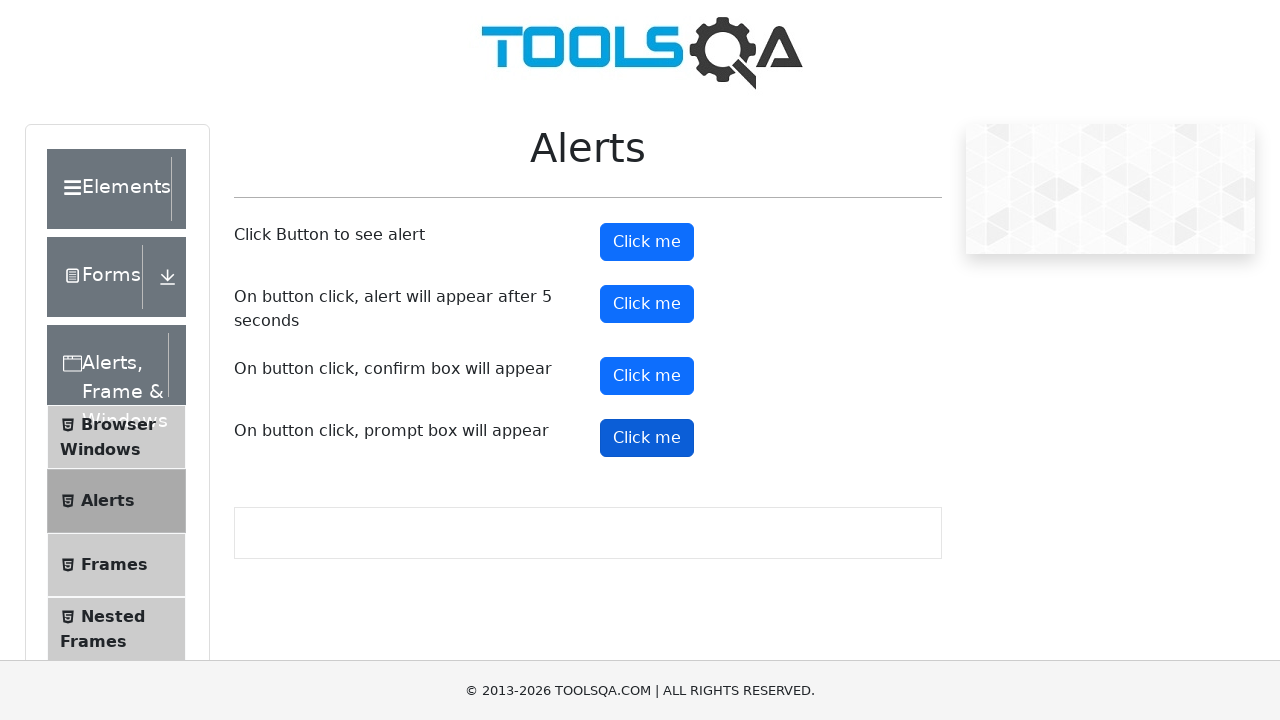

Verified no result is displayed after dismissing prompt
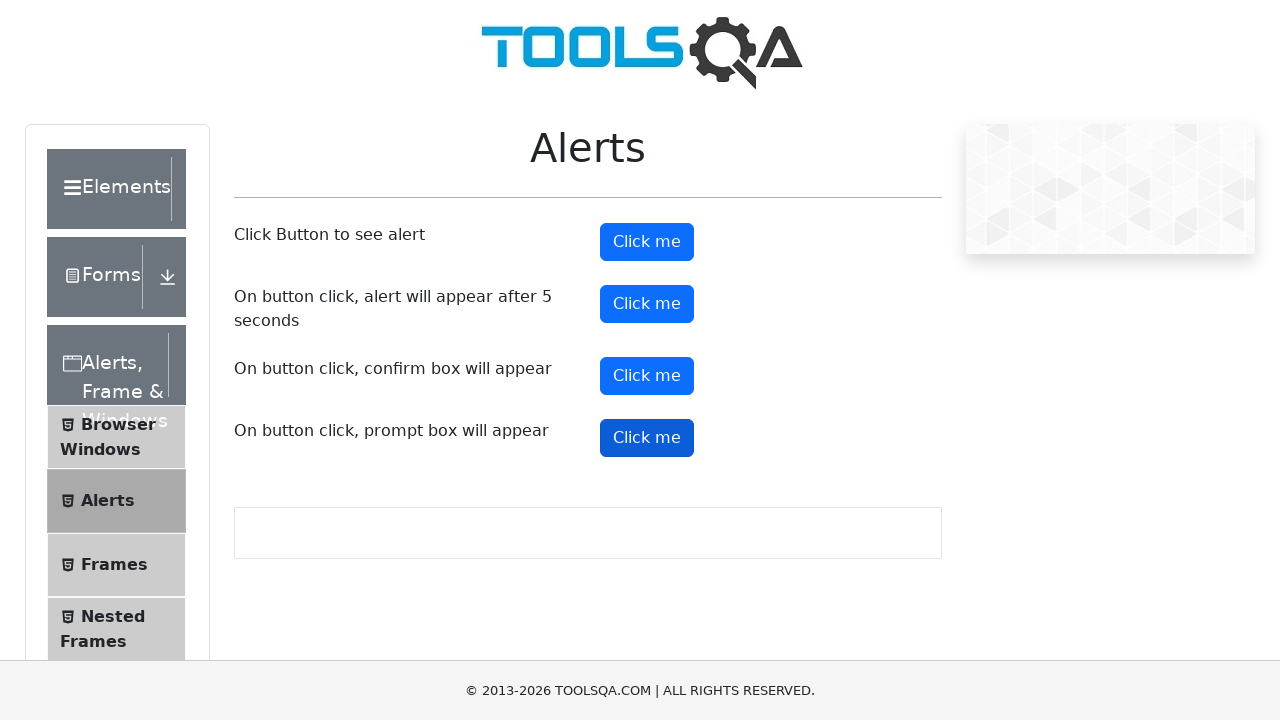

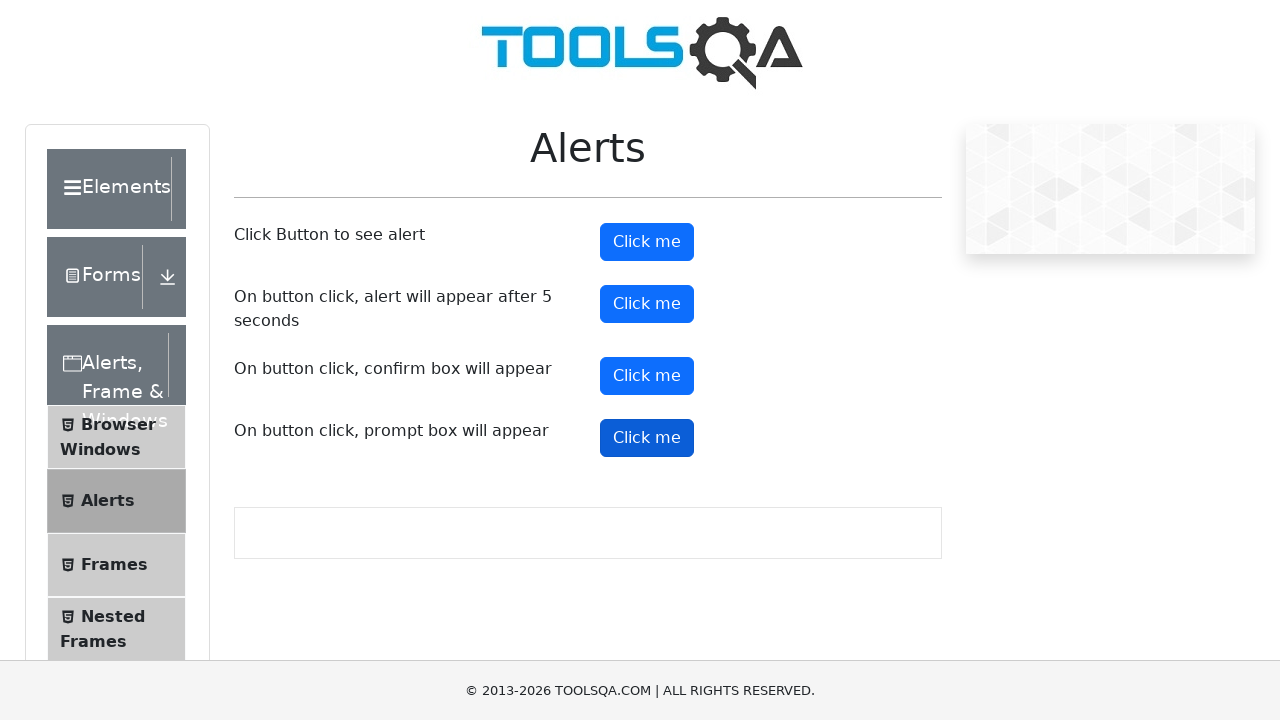